Tests dynamic loading functionality by clicking a Start button and waiting for a hidden element to become visible, then verifying the loaded content appears.

Starting URL: https://the-internet.herokuapp.com/dynamic_loading/1

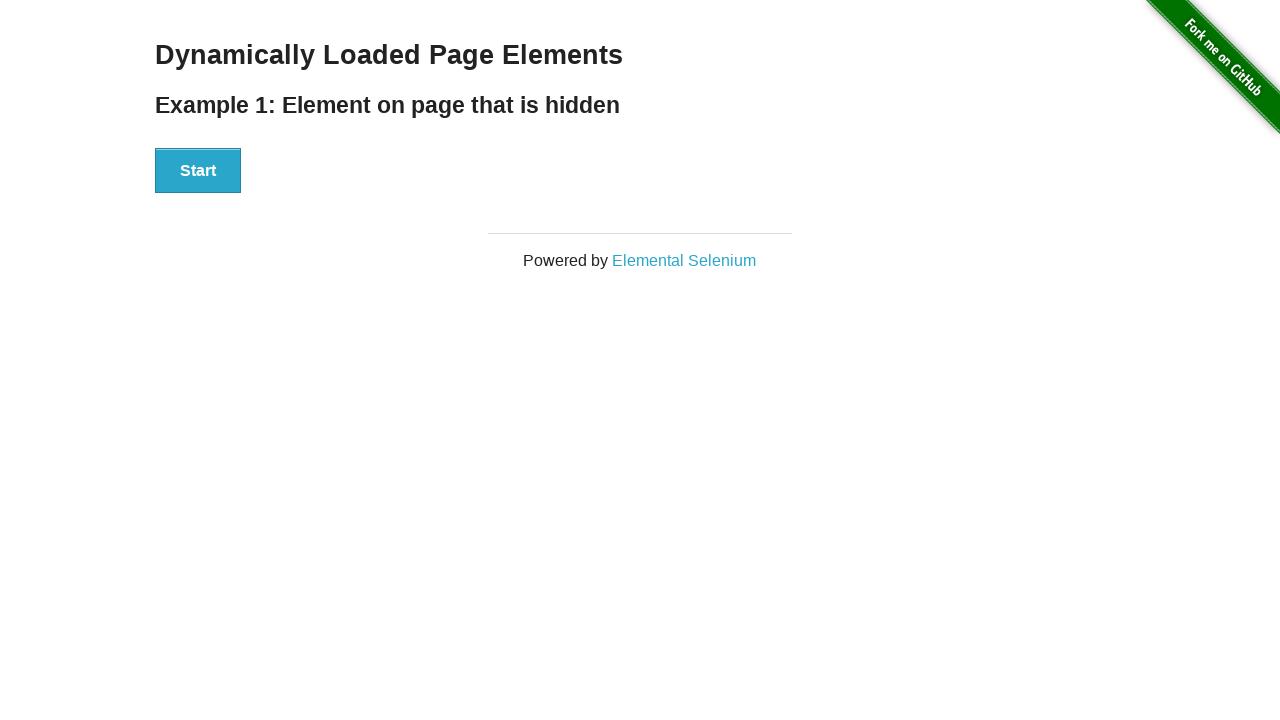

Clicked Start button to trigger dynamic loading at (198, 171) on xpath=//button[normalize-space()='Start']
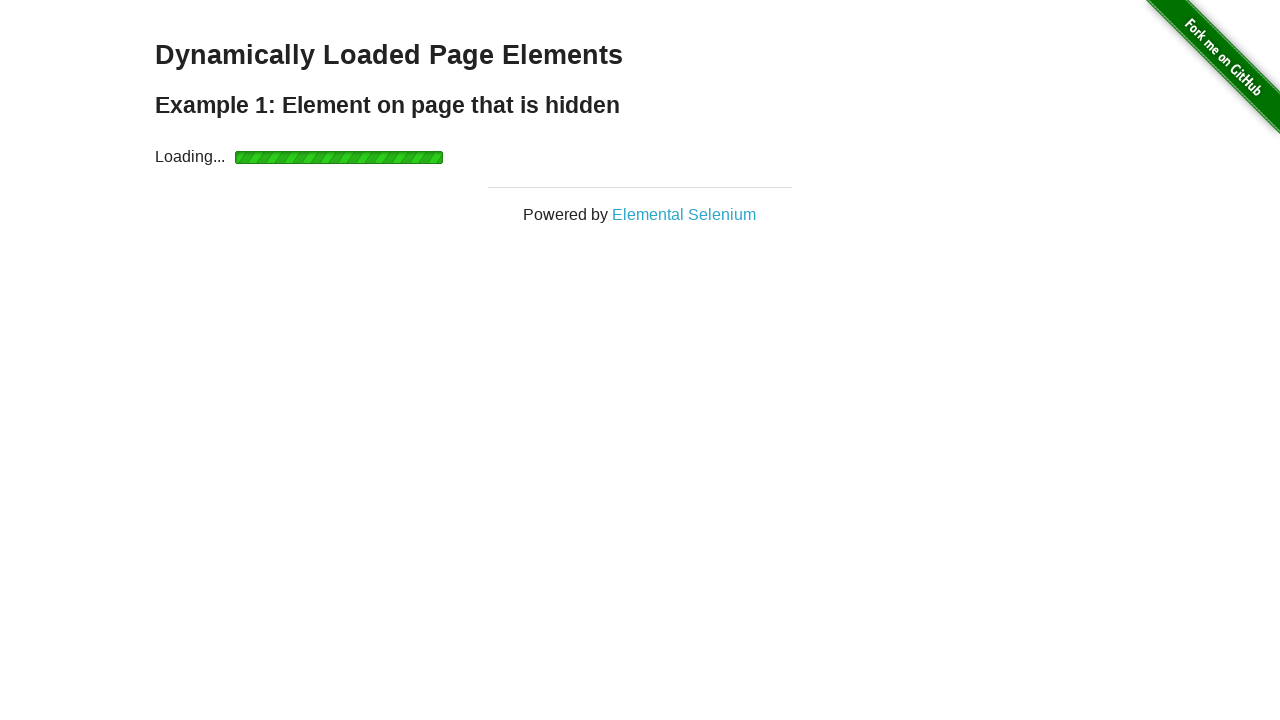

Waited for finish element to become visible
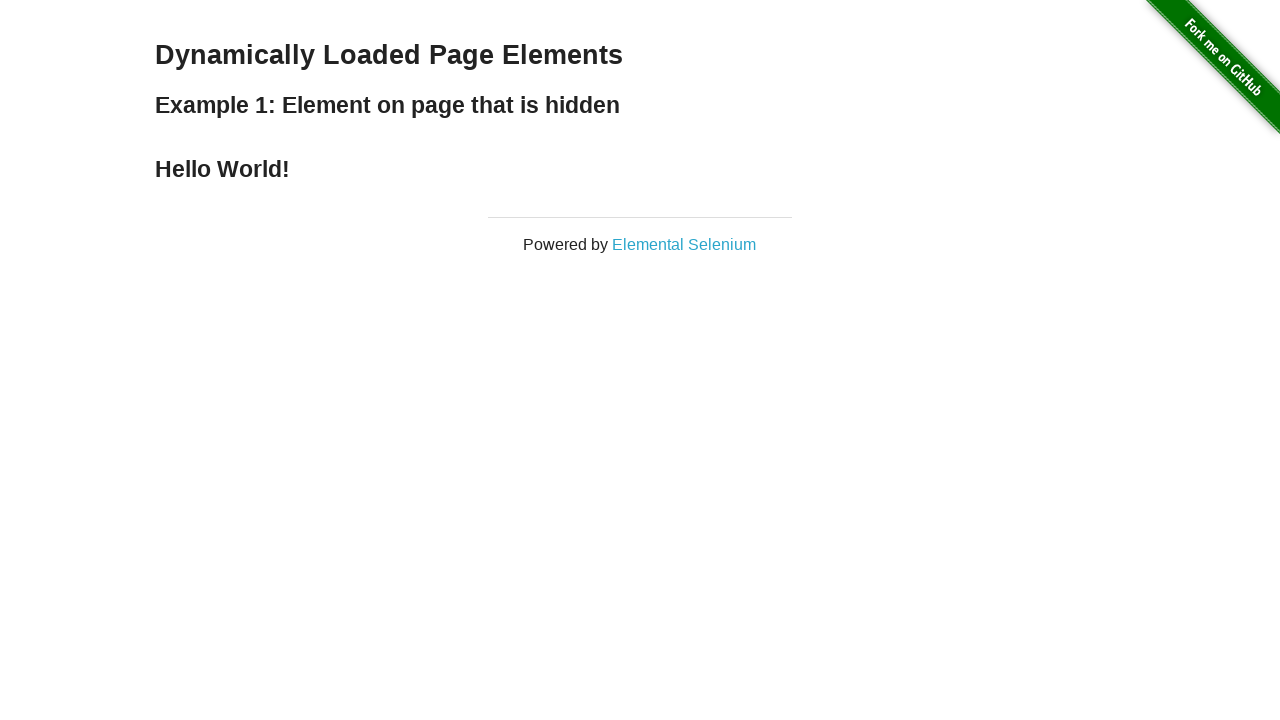

Retrieved loaded content text: Hello World!
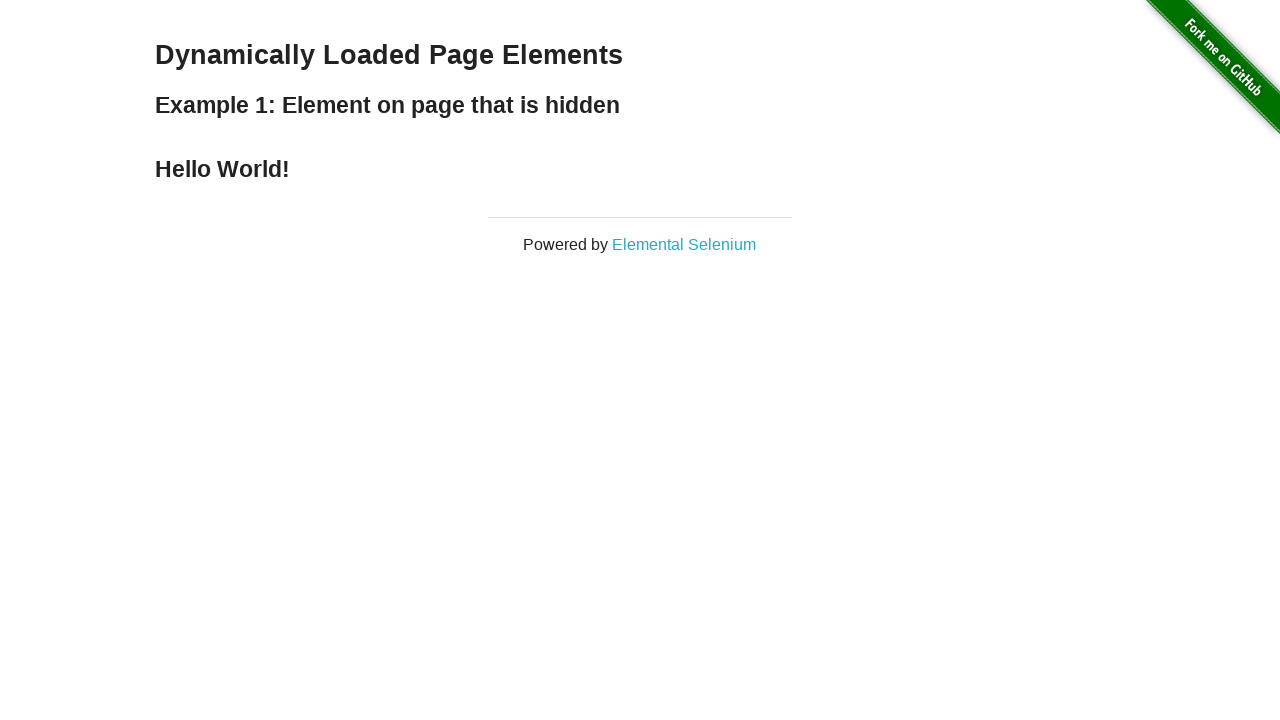

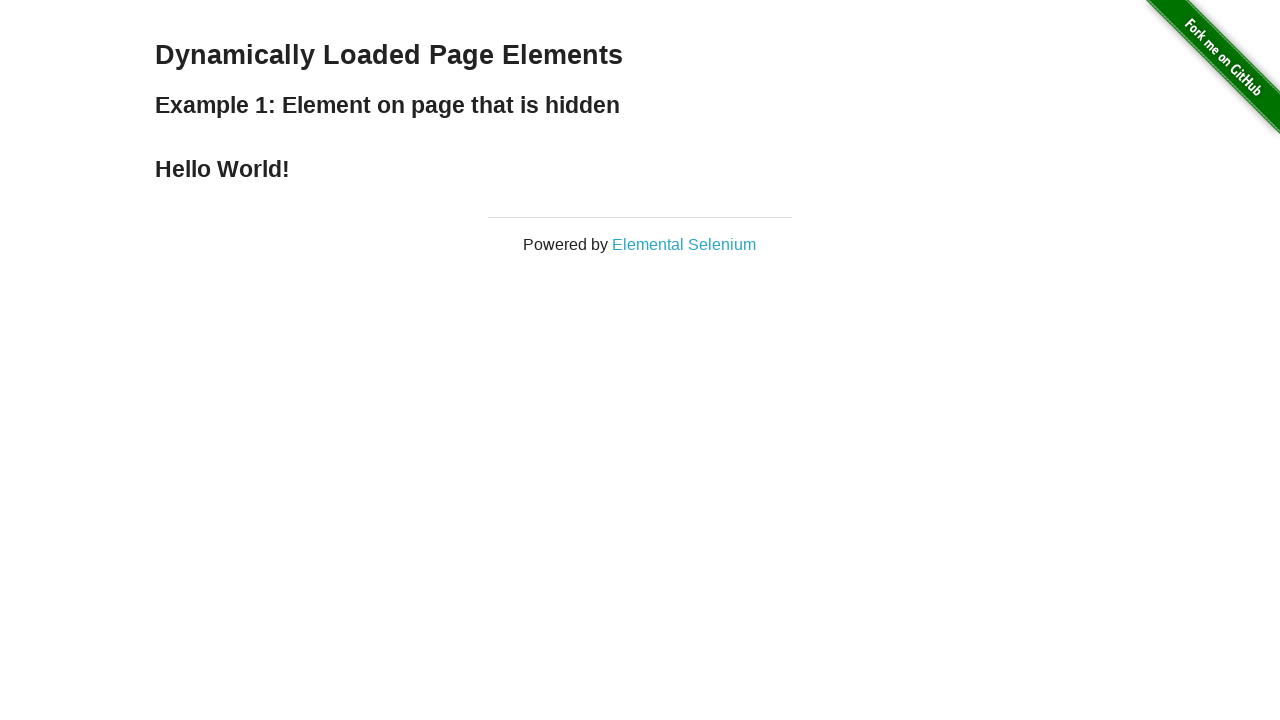